Tests the Sogou translation website by entering Chinese text, selecting German as the target language, and waiting for the translation result to appear.

Starting URL: https://fanyi.sogou.com

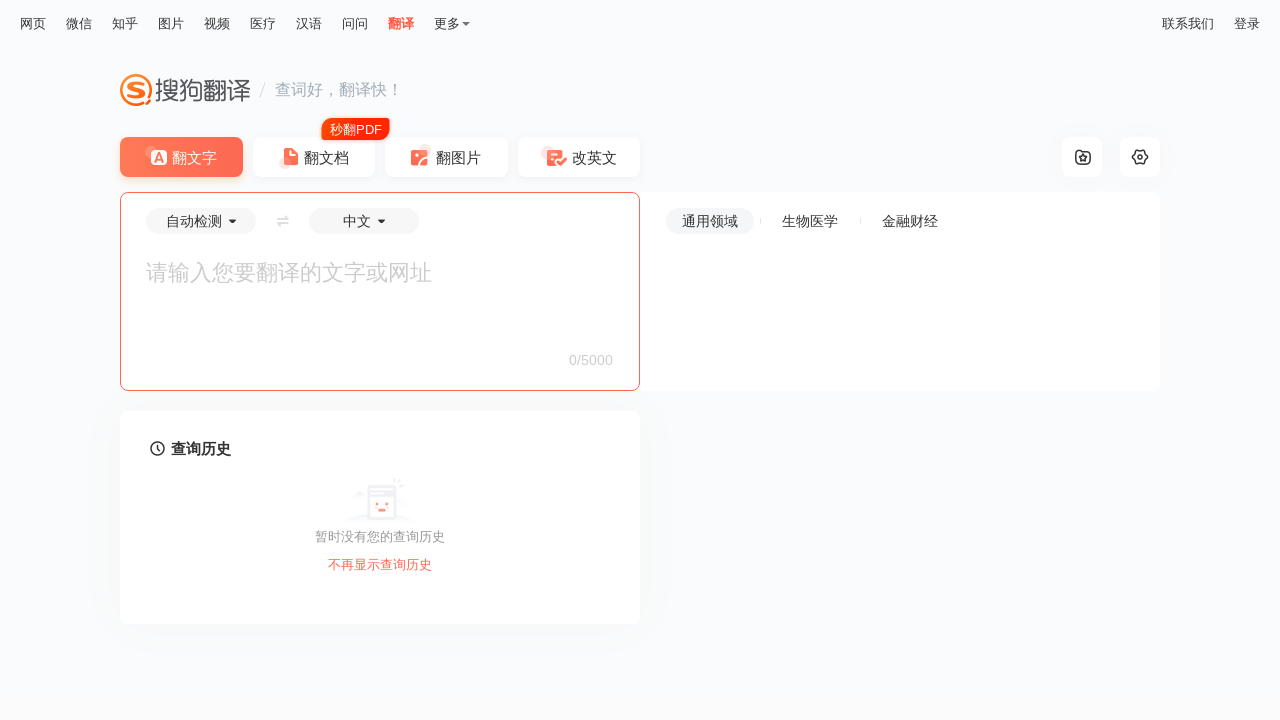

Waited for and found the text input field
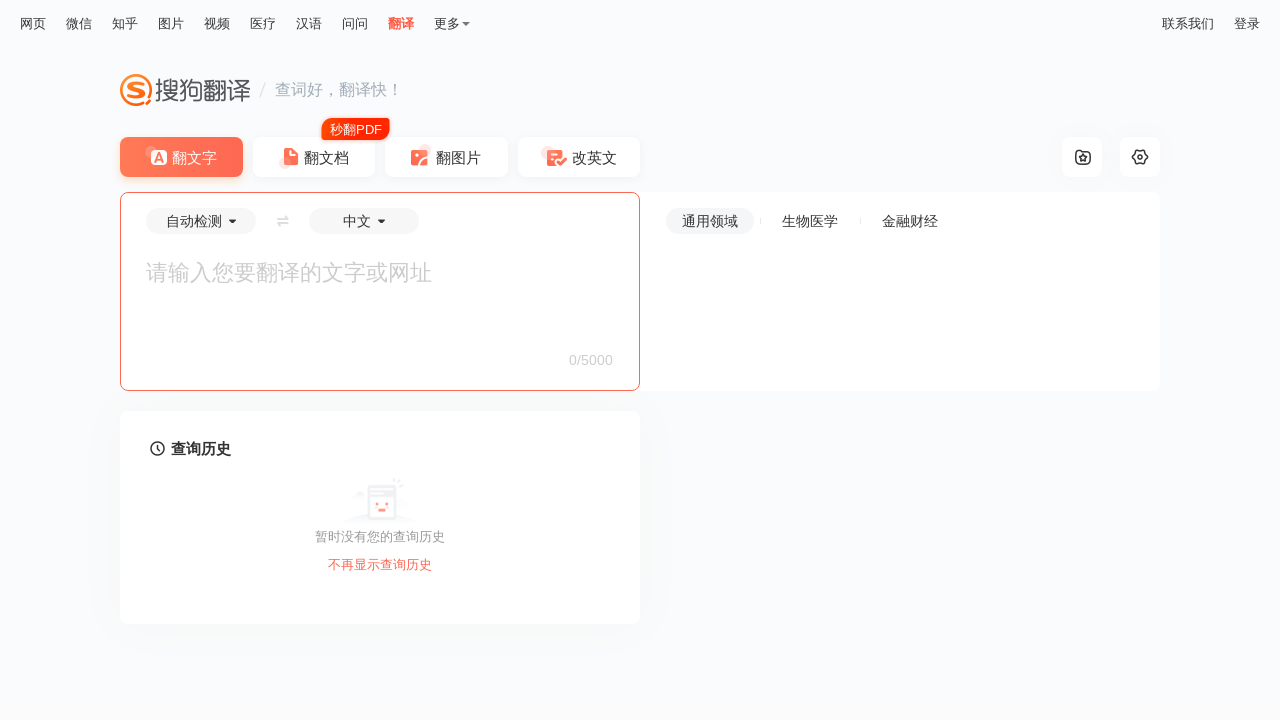

Clicked the text input field
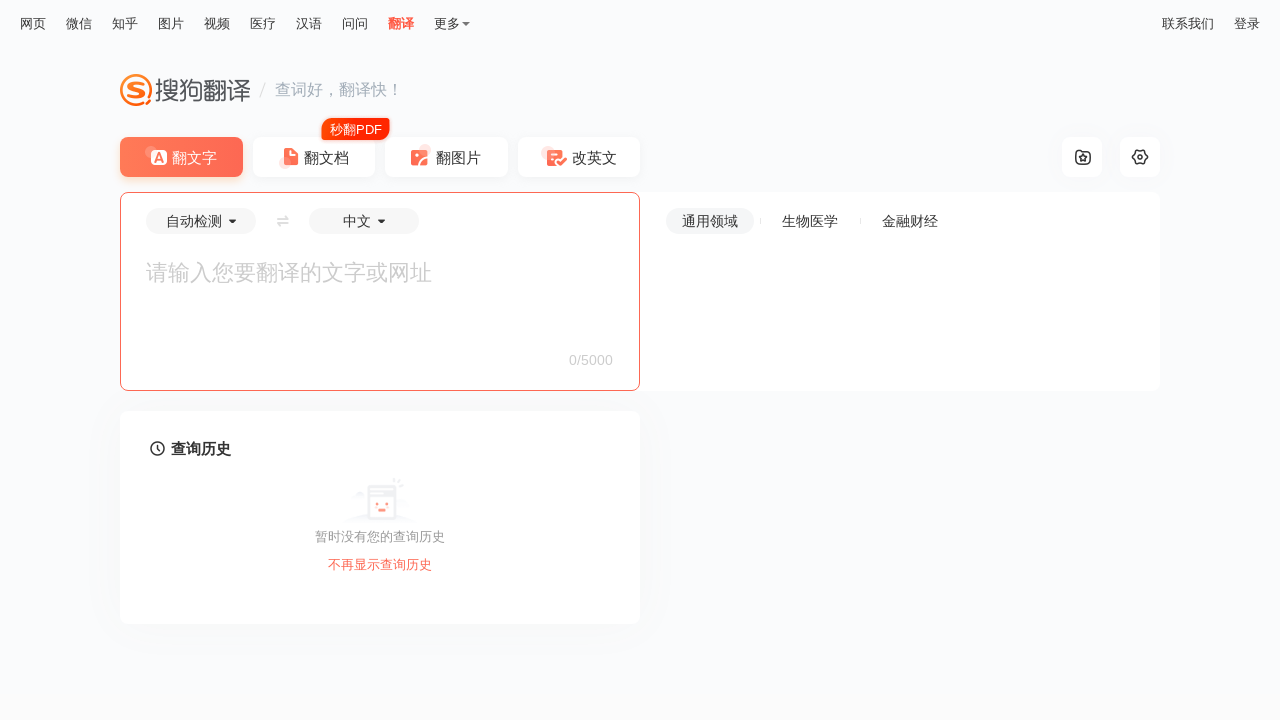

Entered Chinese text '今天天气下雨' into the input field on #trans-input
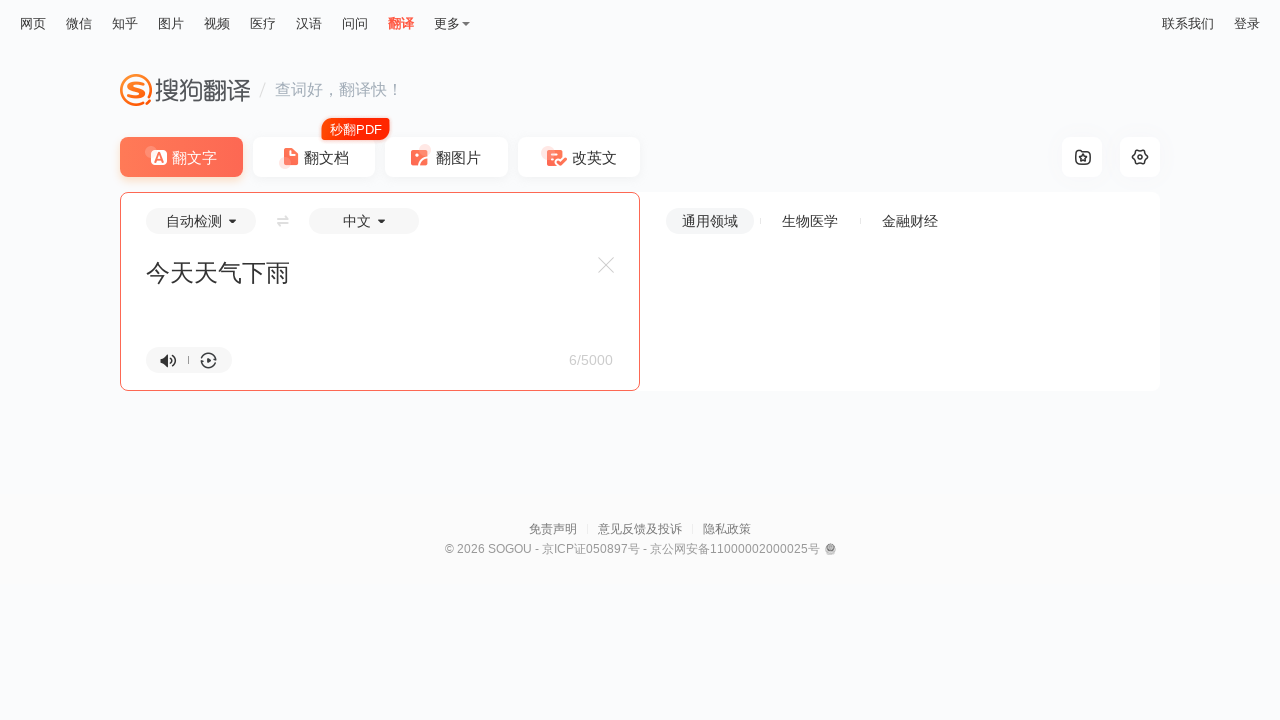

Clicked the target language selector at (357, 221) on .tl-selector .text
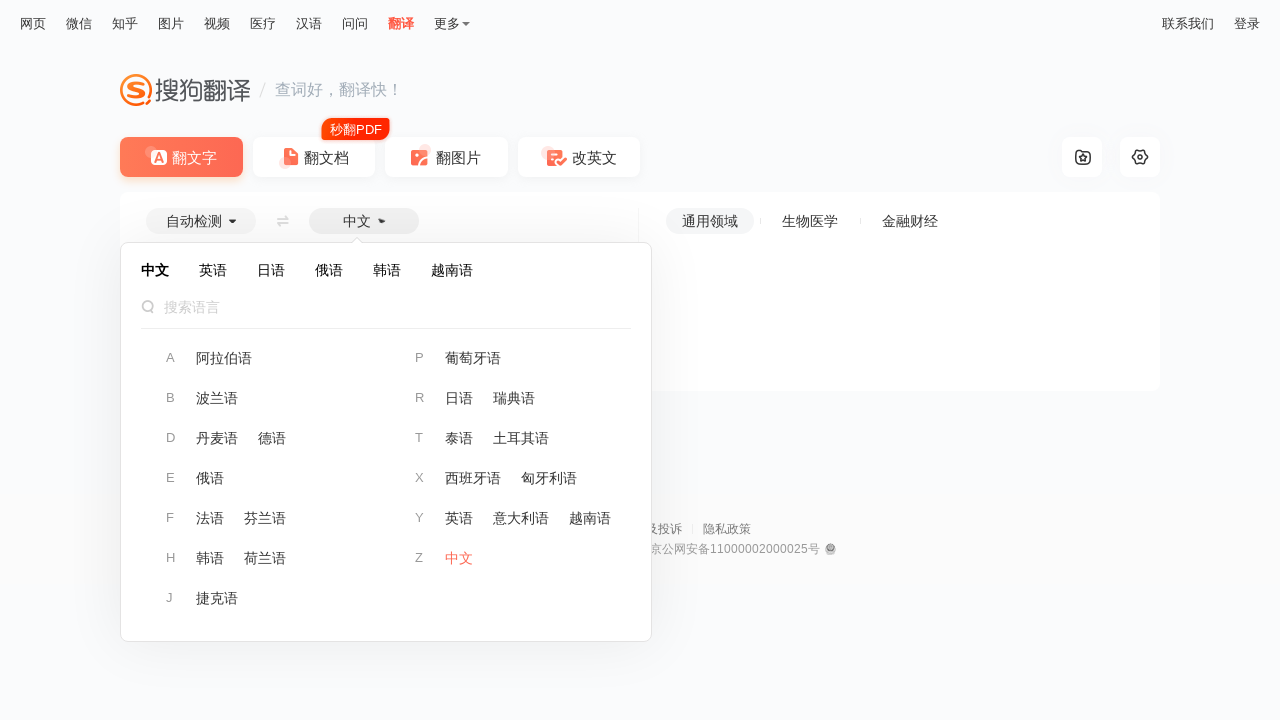

Waited 500ms for language selector to open
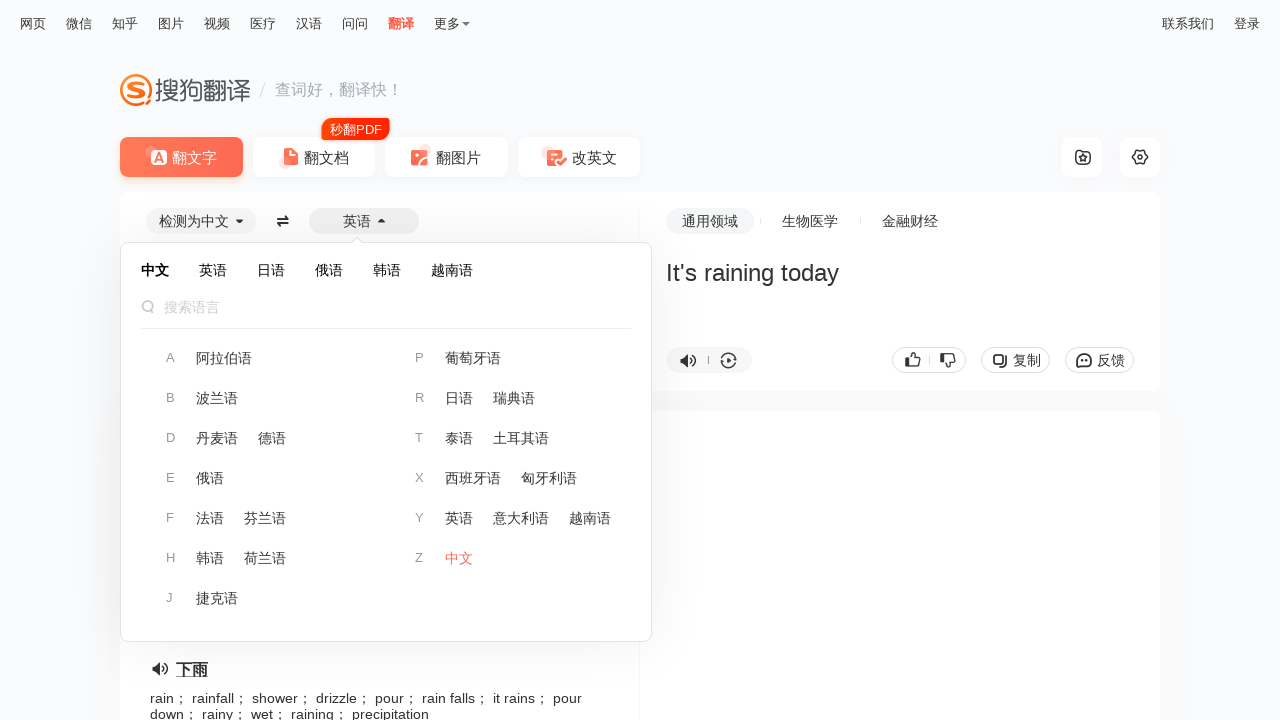

Clicked the letter 'D' group in language selector at (181, 438) on .letter.langSelectList-char#D
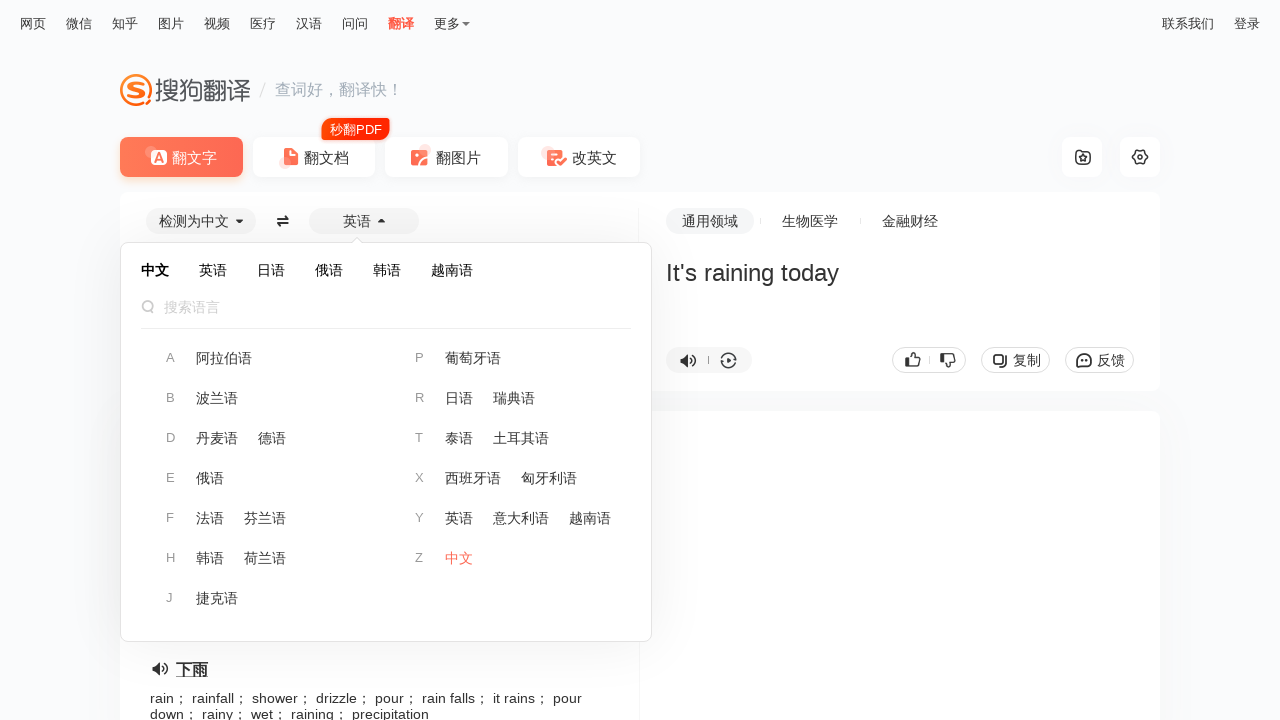

Waited 200ms after clicking letter group
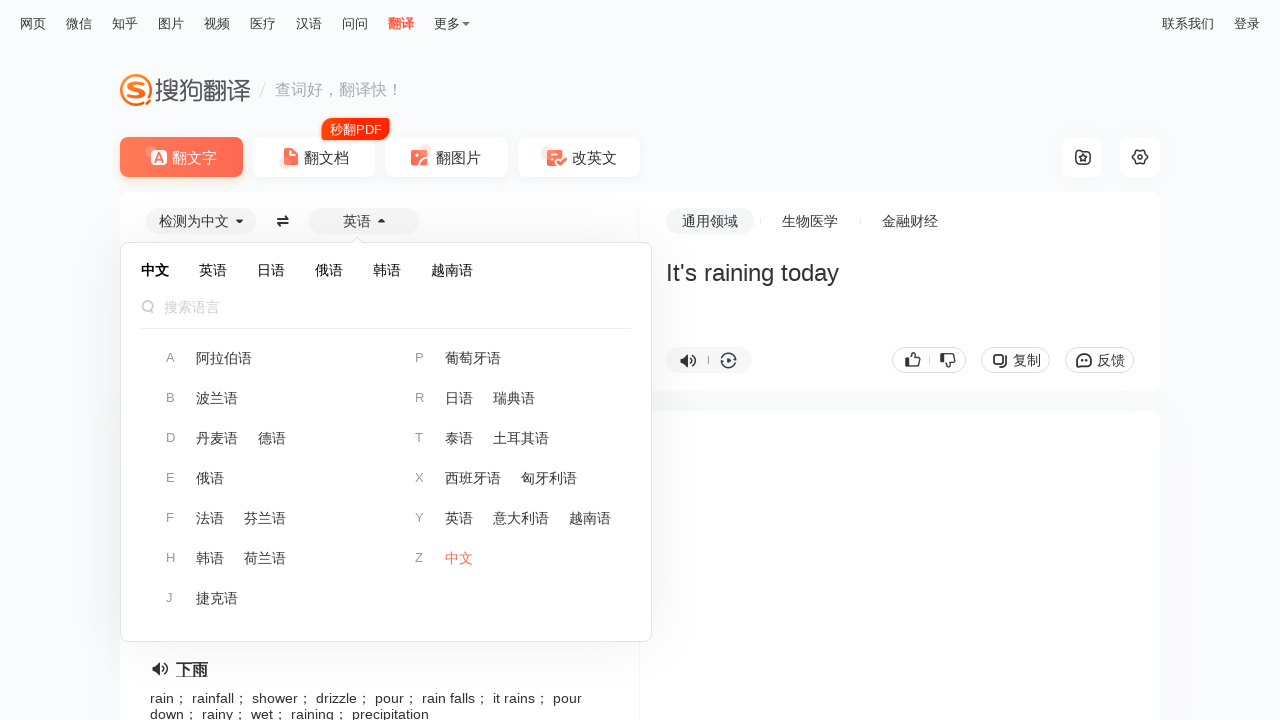

Clicked German (de) language option at (272, 438) on .langs span[lang='de']
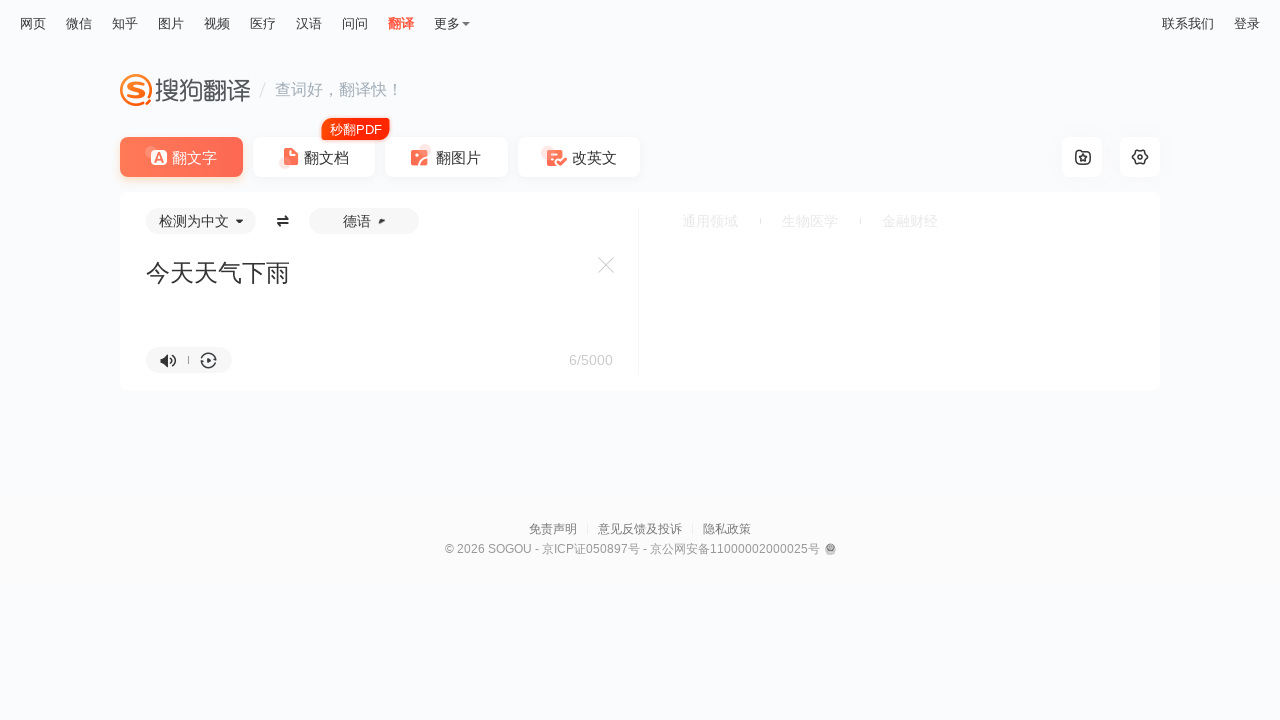

Waited 500ms for language selection to process
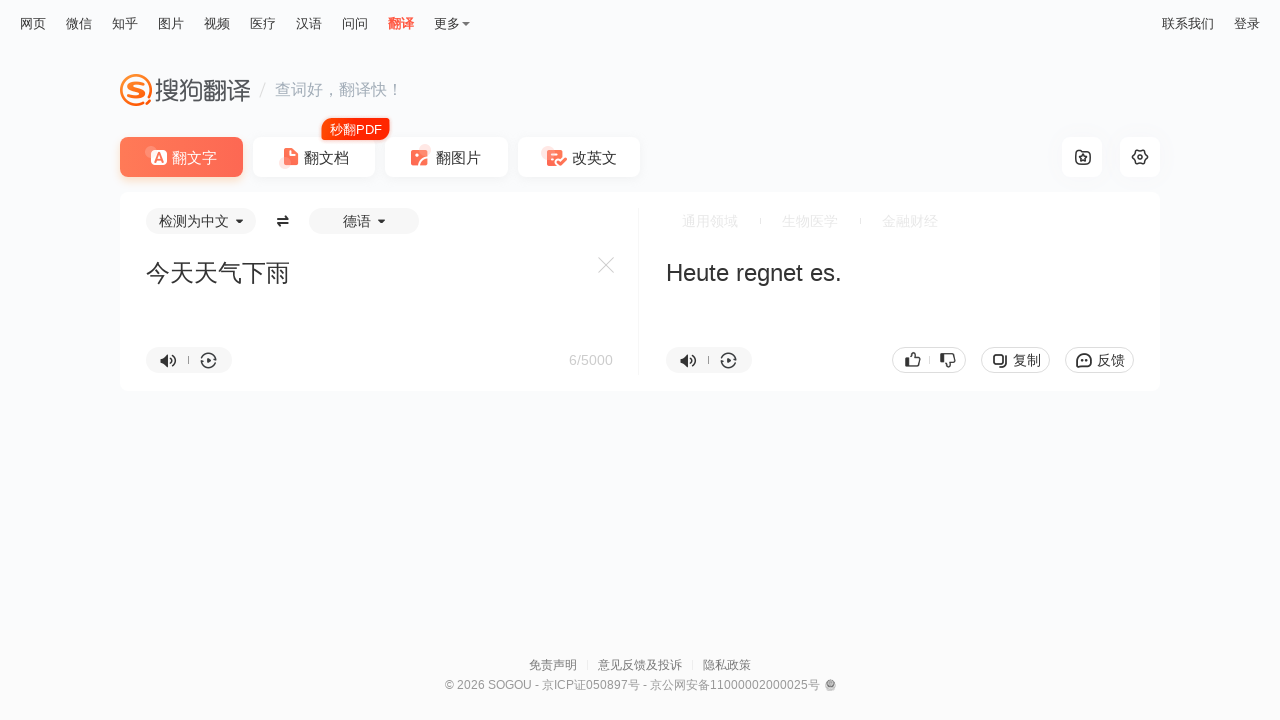

Translation result container appeared
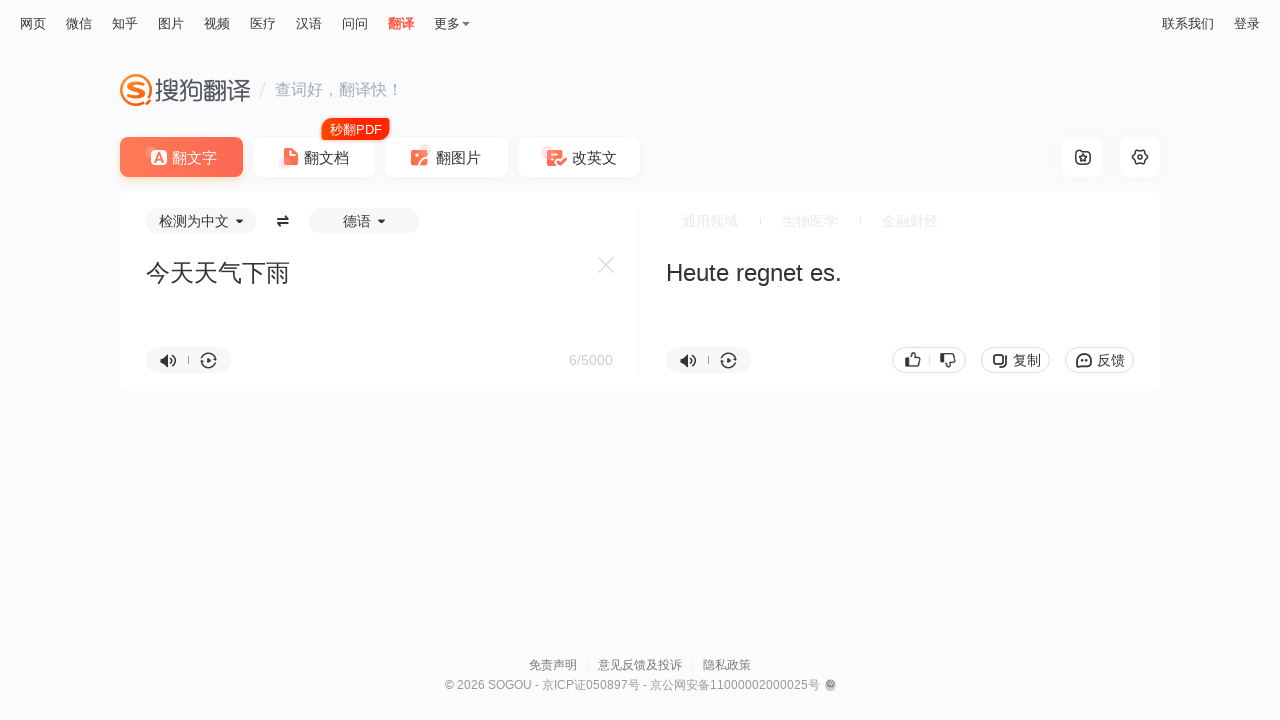

Translation text populated in the result field
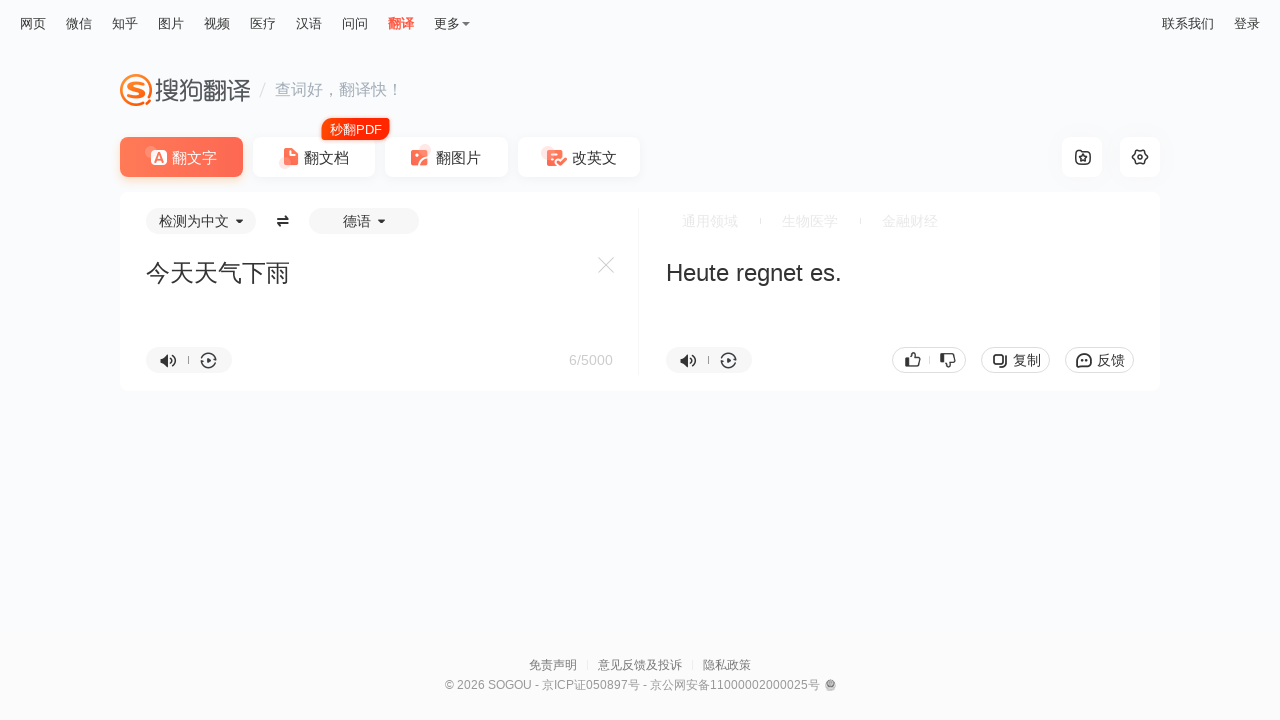

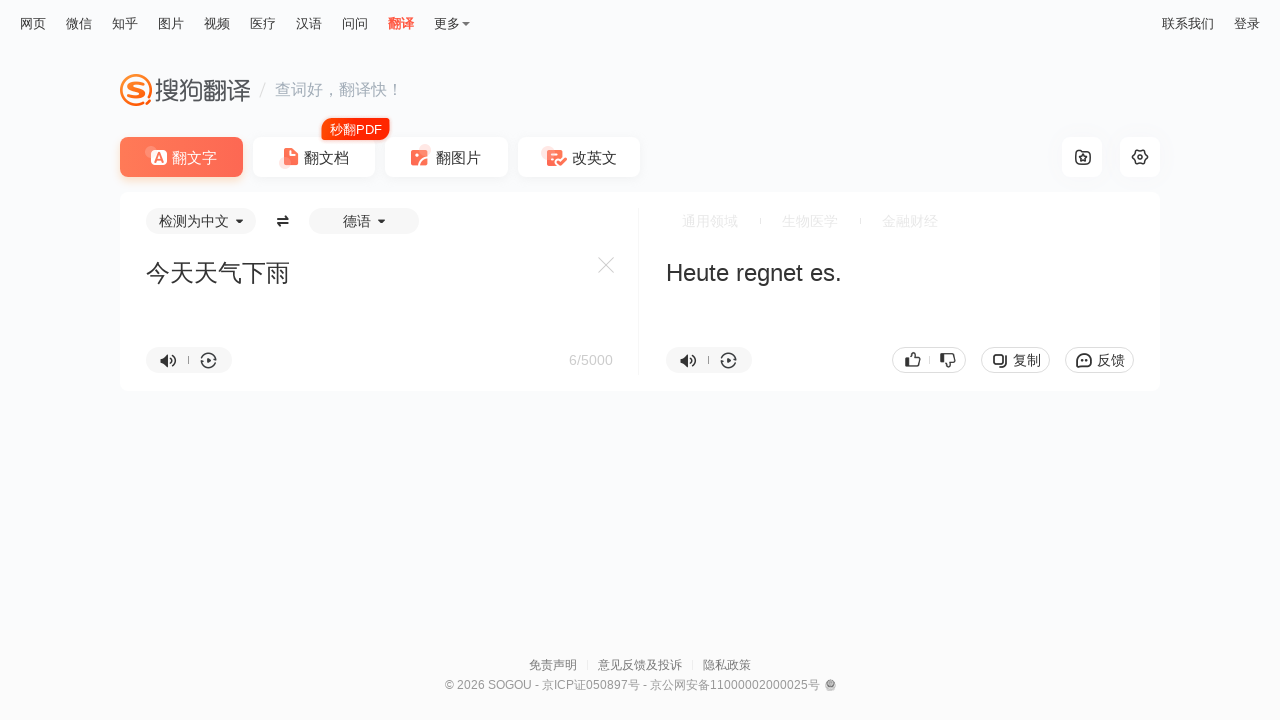